Orders 9 coffee items by clicking on cups that are not promotional items.

Starting URL: https://coffee-cart.app/

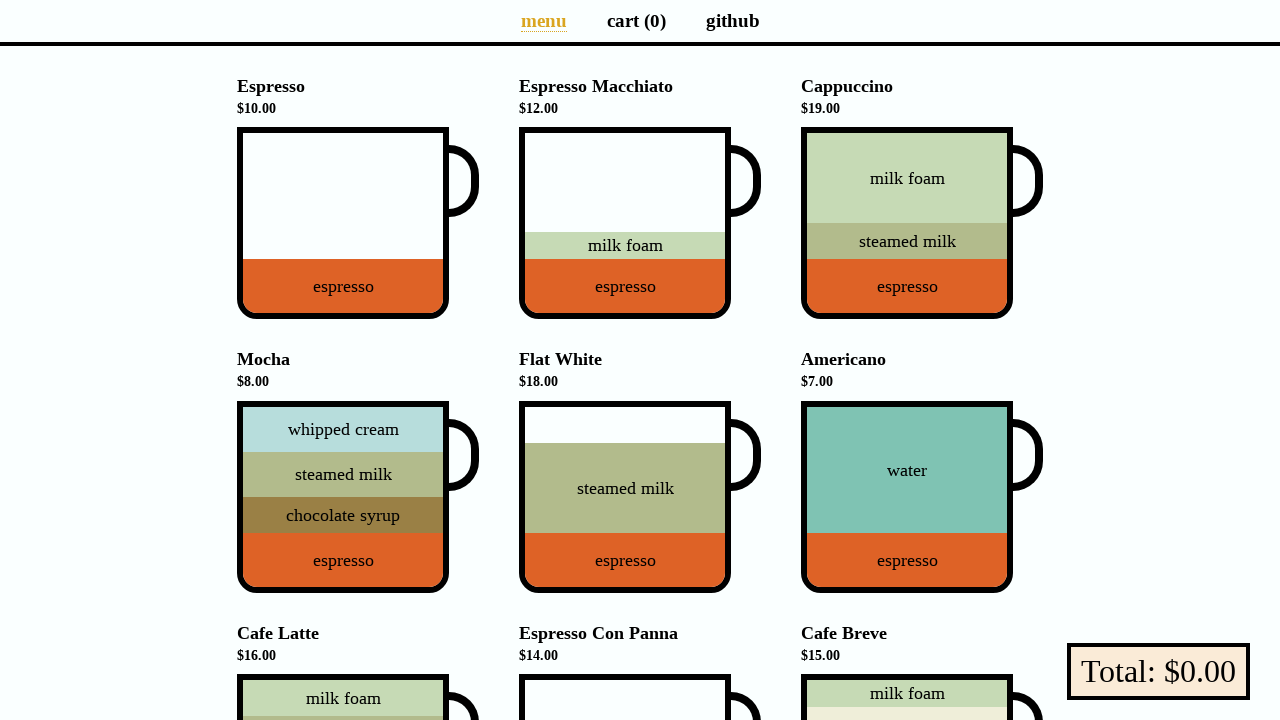

Navigated to https://coffee-cart.app/
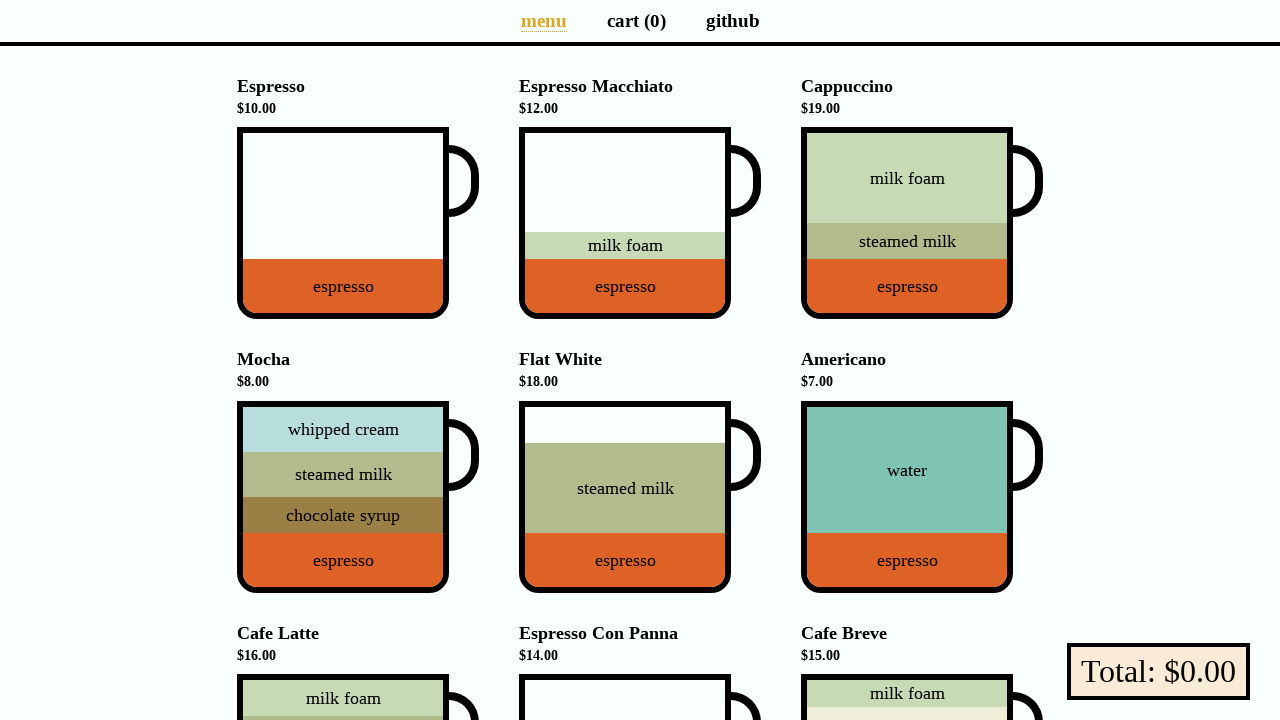

Clicked on non-promotional coffee cup 1 of 9 at (343, 223) on .cup-body:not(.promo) >> nth=0
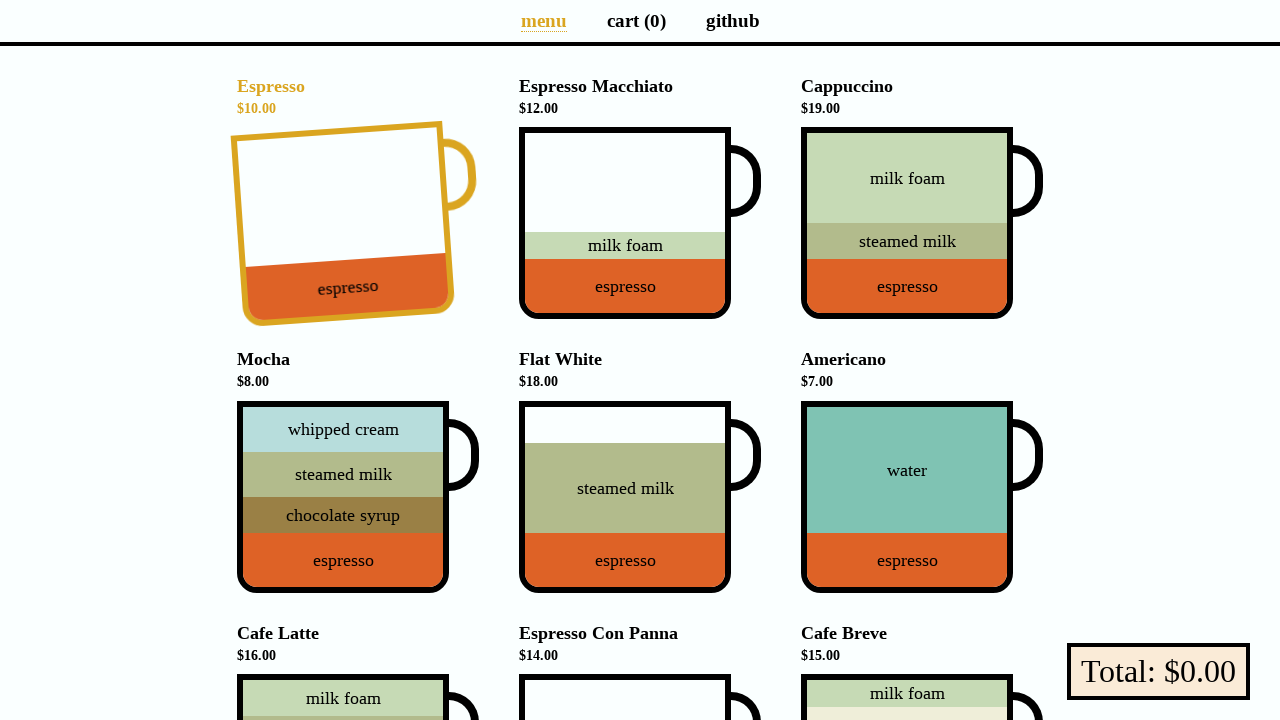

Clicked on non-promotional coffee cup 2 of 9 at (625, 223) on .cup-body:not(.promo) >> nth=1
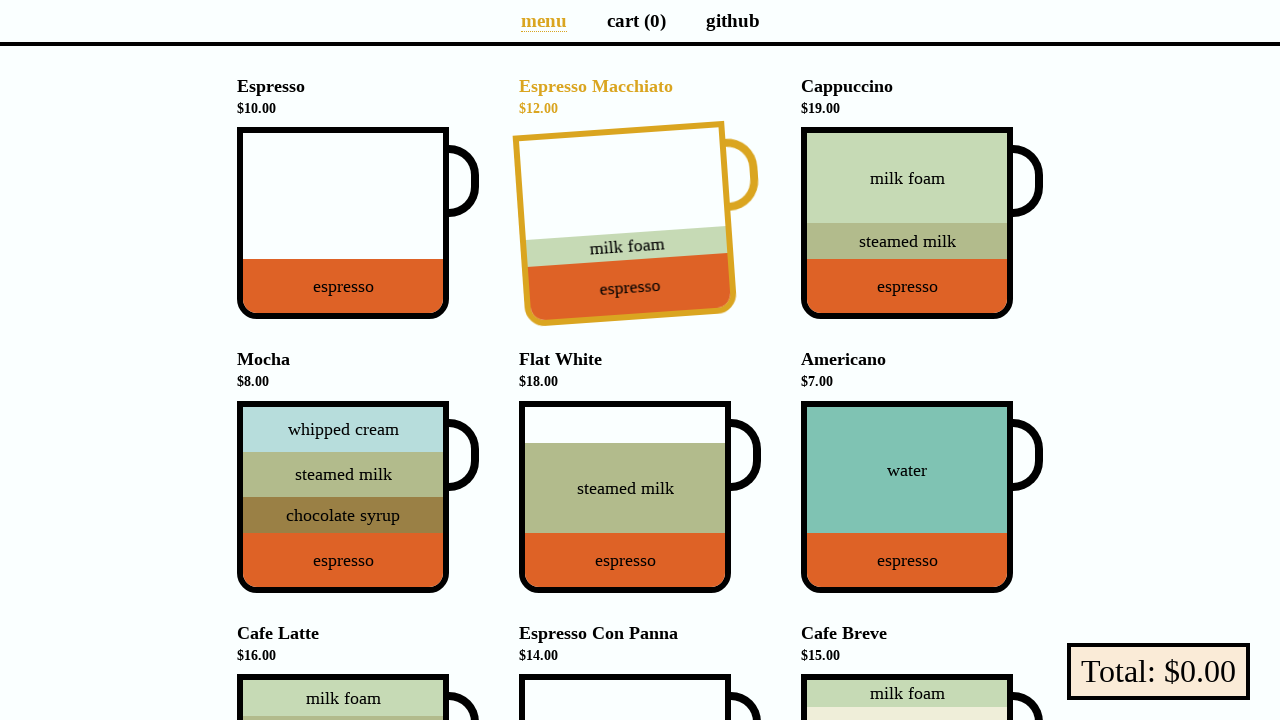

Clicked on non-promotional coffee cup 3 of 9 at (907, 223) on .cup-body:not(.promo) >> nth=2
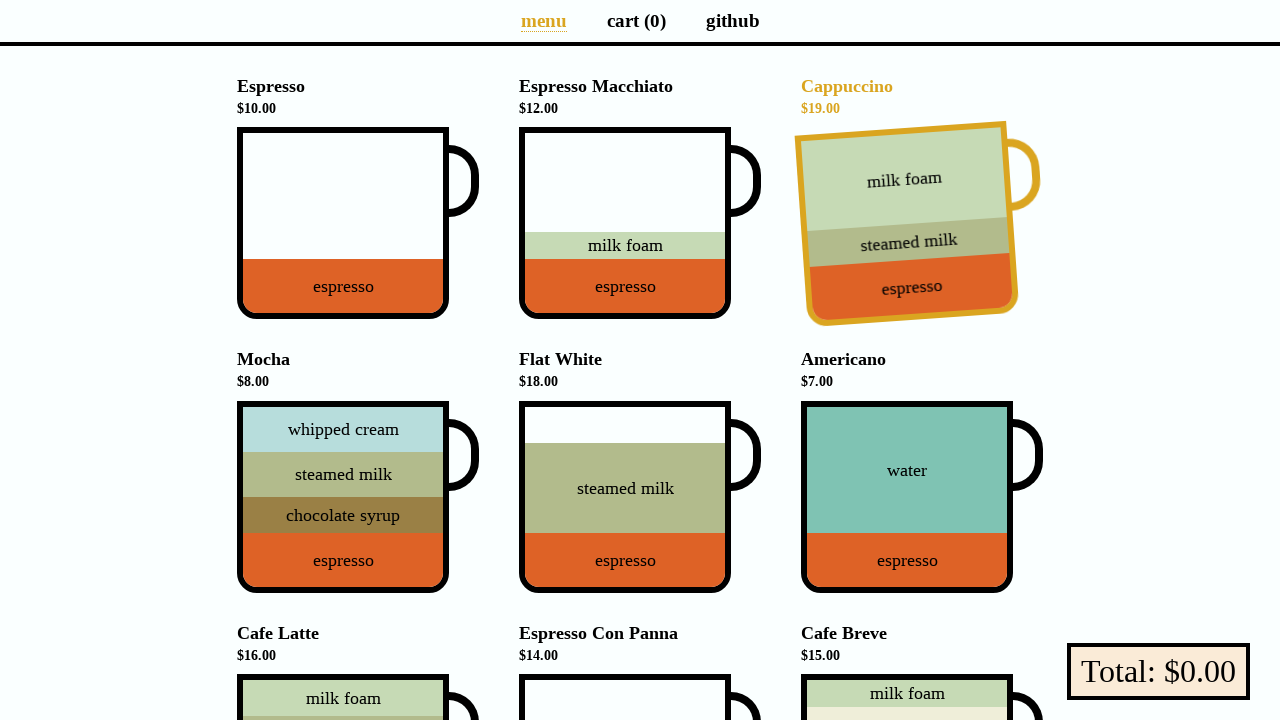

Clicked on non-promotional coffee cup 4 of 9 at (343, 497) on .cup-body:not(.promo) >> nth=3
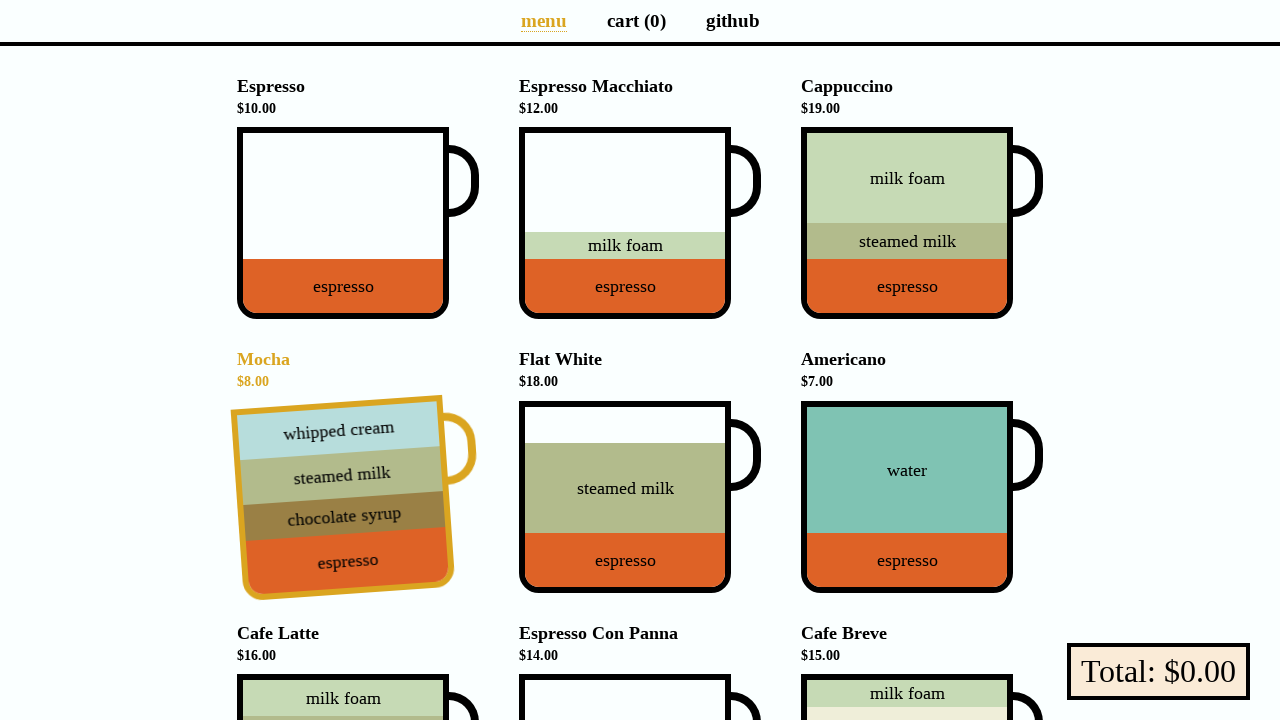

Clicked on non-promotional coffee cup 5 of 9 at (625, 497) on .cup-body:not(.promo) >> nth=4
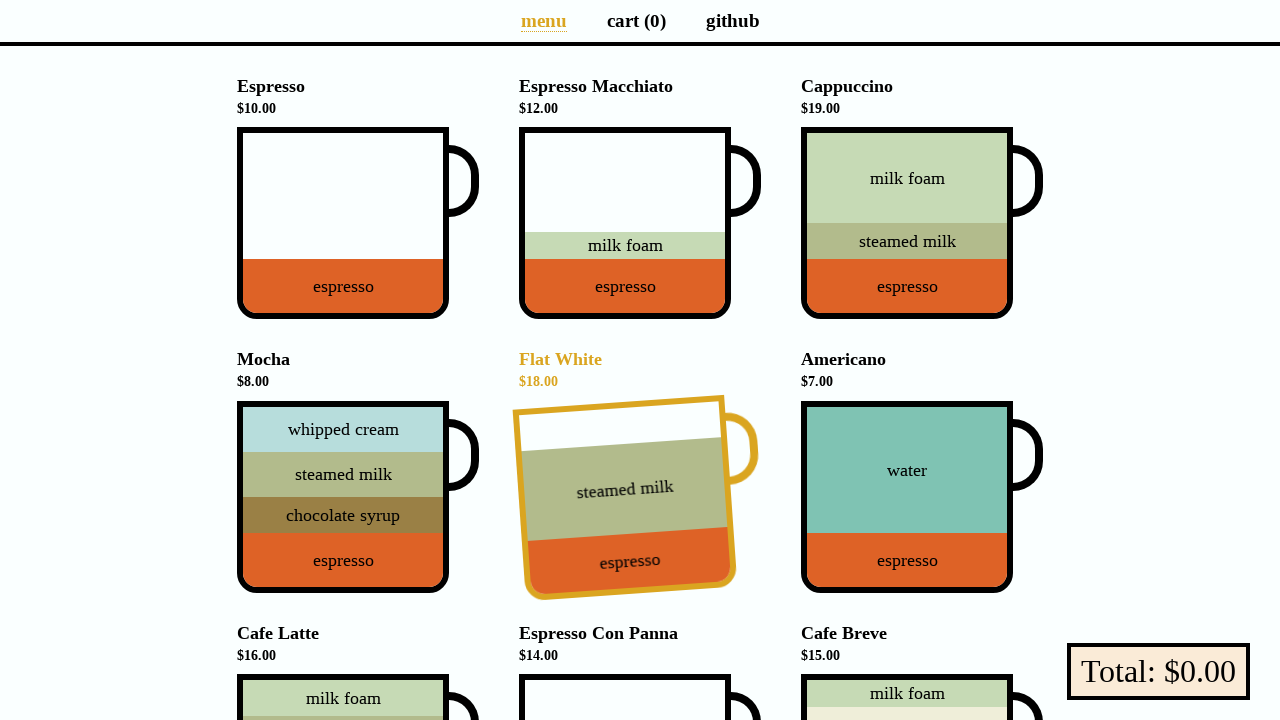

Clicked on non-promotional coffee cup 6 of 9 at (907, 497) on .cup-body:not(.promo) >> nth=5
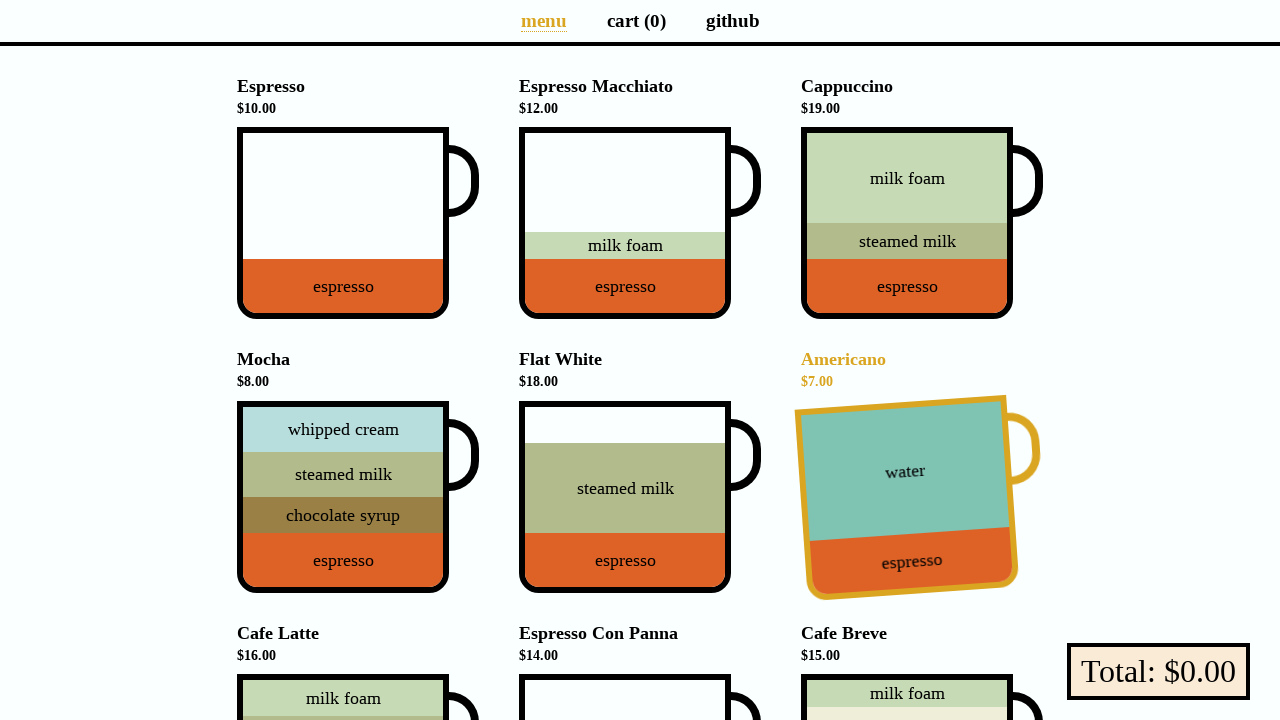

Clicked on non-promotional coffee cup 7 of 9 at (343, 627) on .cup-body:not(.promo) >> nth=6
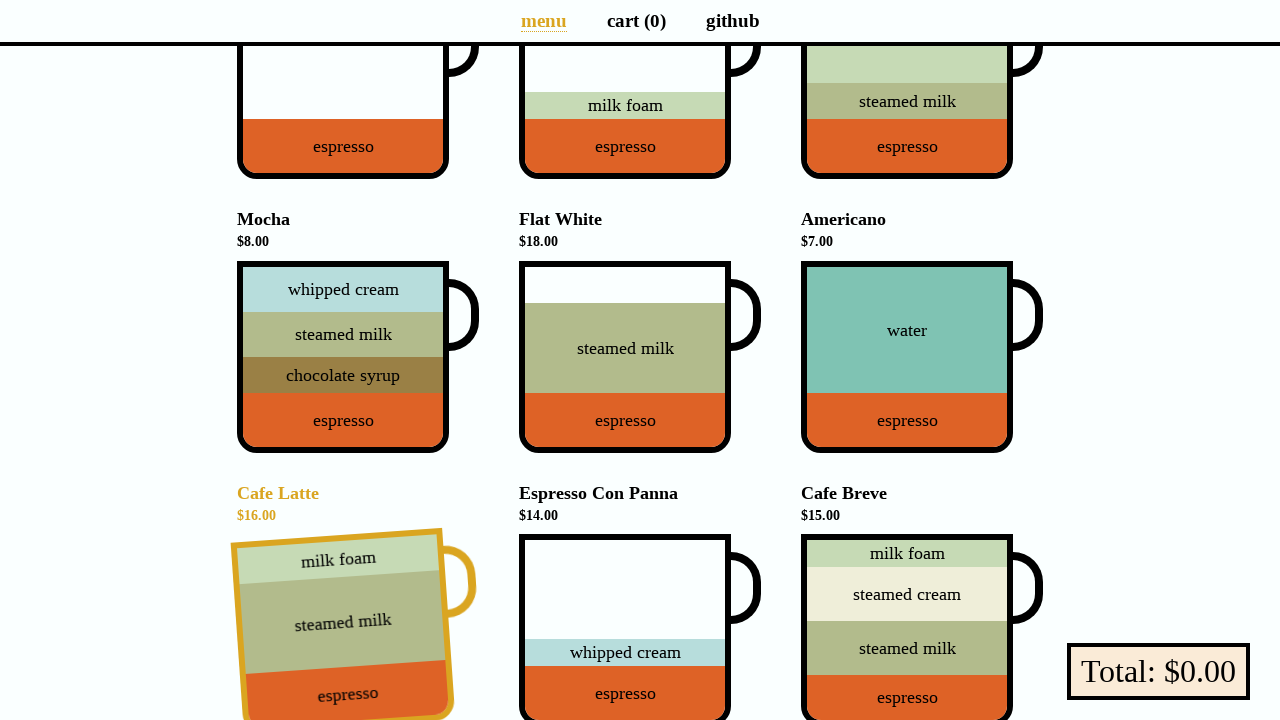

Clicked on non-promotional coffee cup 8 of 9 at (625, 627) on .cup-body:not(.promo) >> nth=7
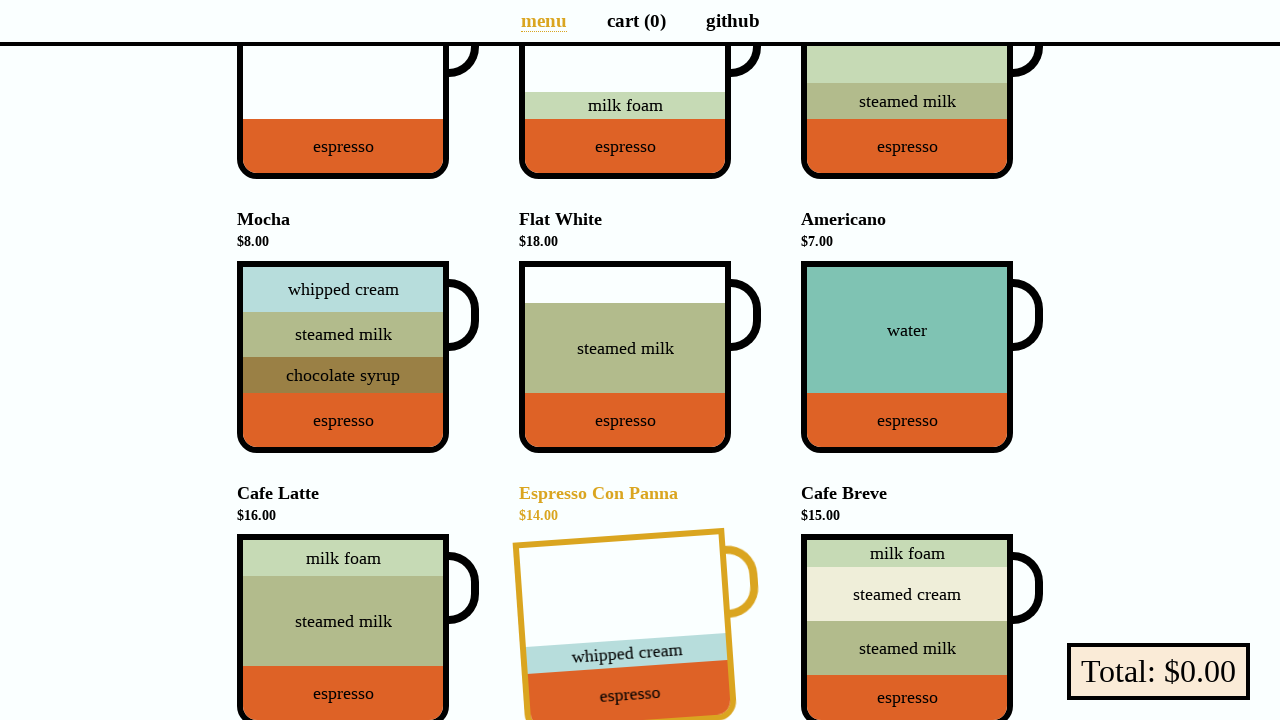

Clicked on non-promotional coffee cup 9 of 9 at (907, 627) on .cup-body:not(.promo) >> nth=8
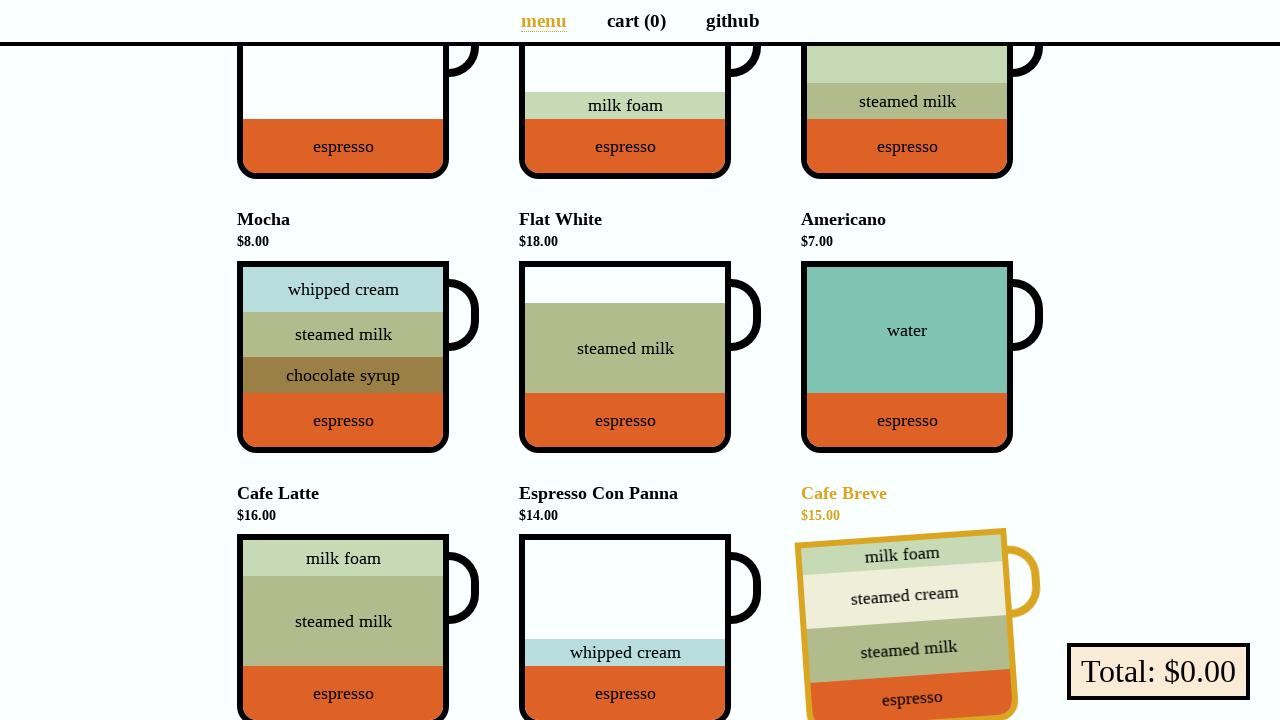

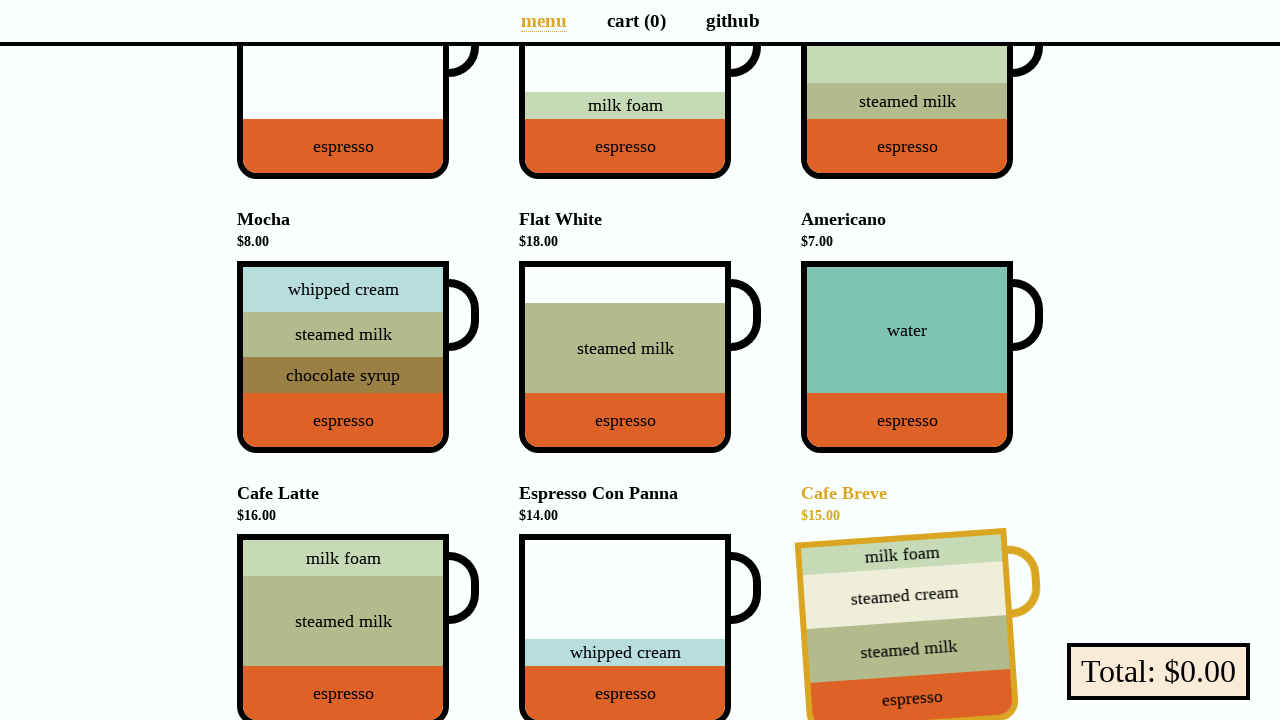